Tests waiting for Hello World text to become visible after clicking the start button on a dynamic loading page

Starting URL: http://the-internet.herokuapp.com/dynamic_loading/2

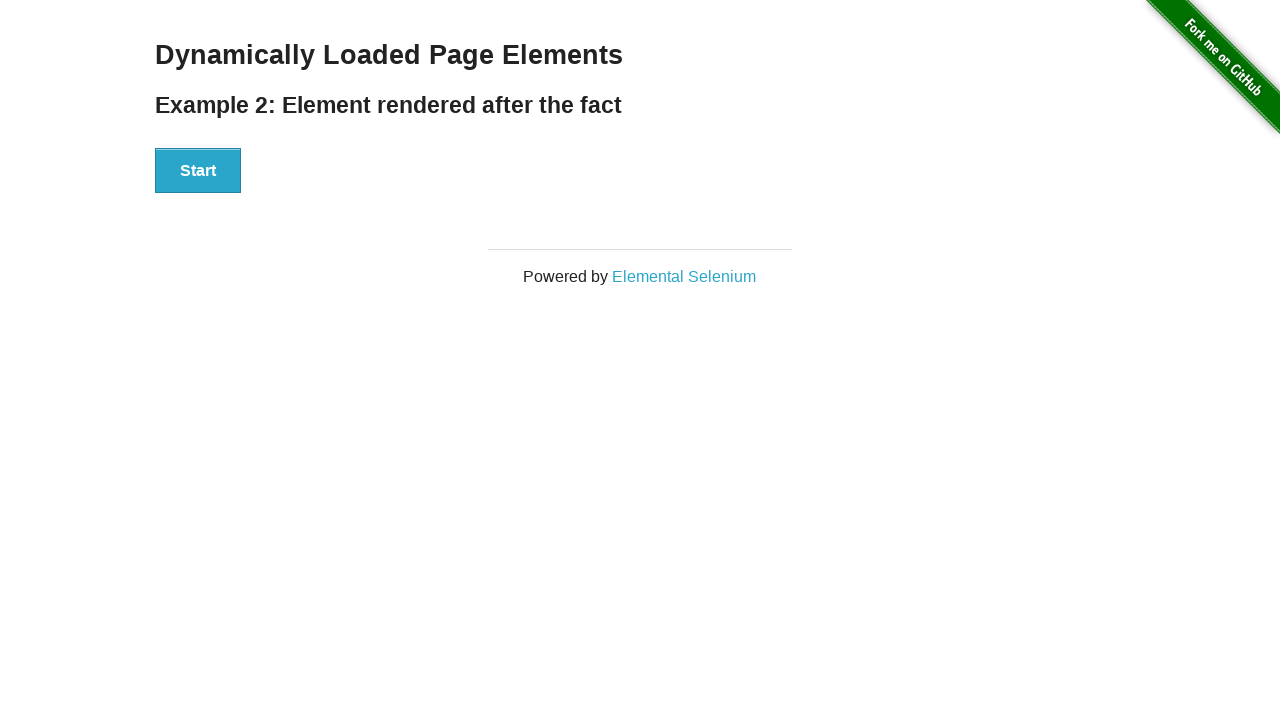

Clicked the Start button on dynamic loading page at (198, 171) on xpath=//button[contains(text(),'Start')]
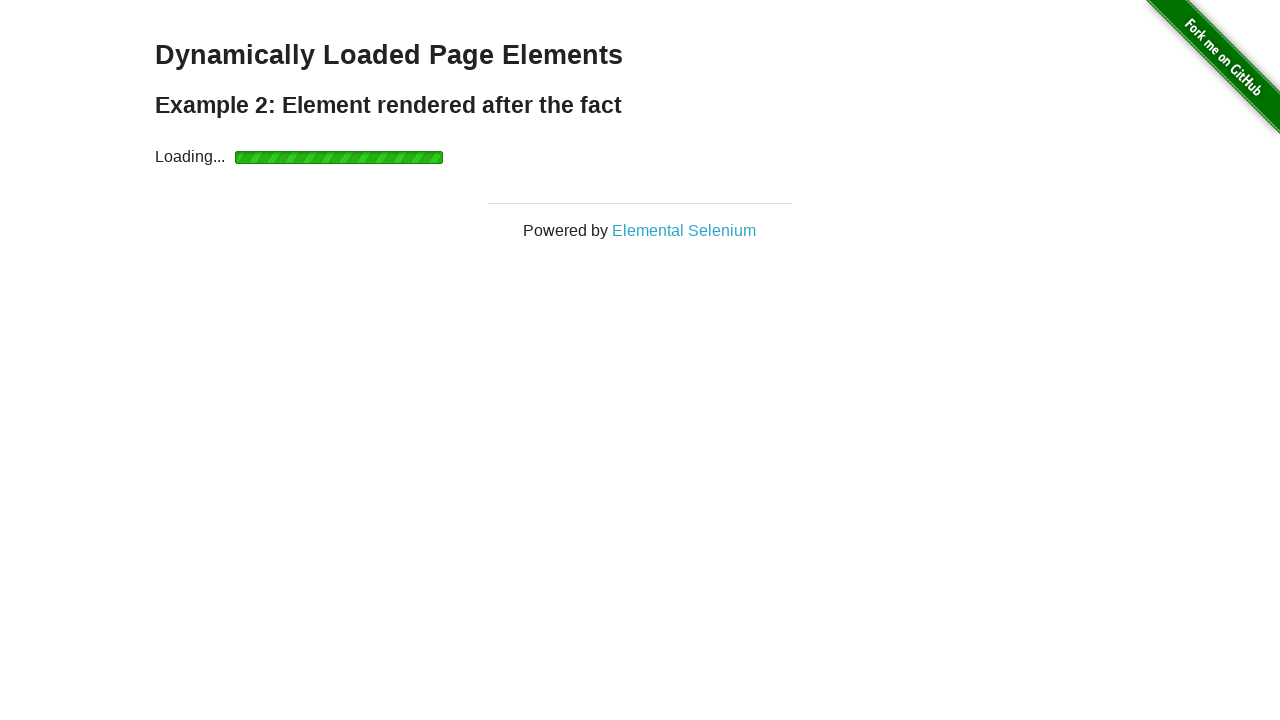

Hello World text became visible after dynamic loading completed
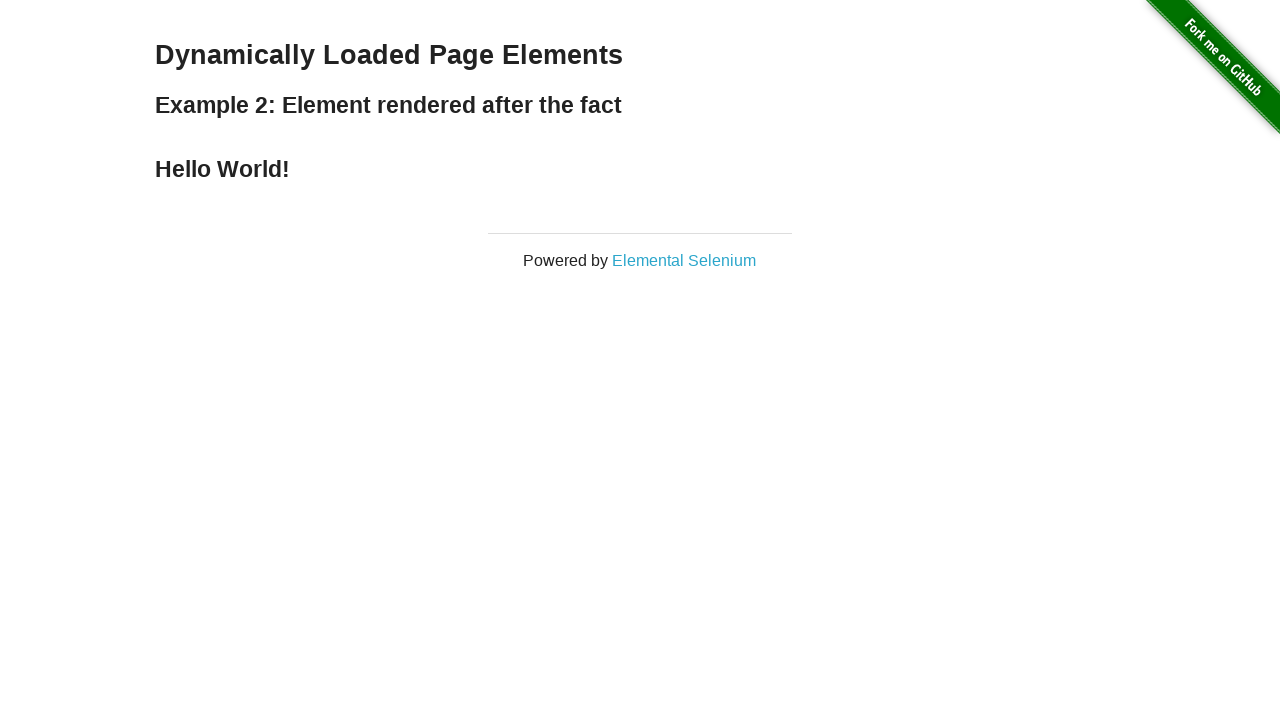

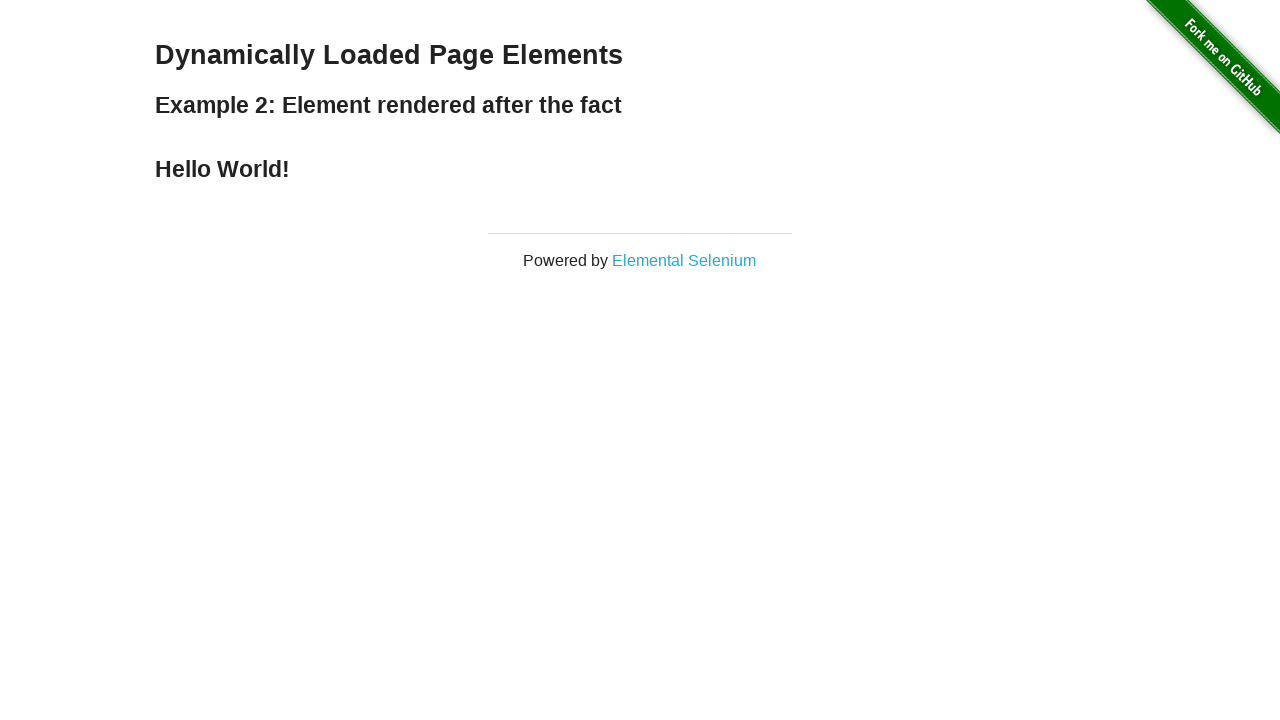